Tests filtering to display all items after viewing filtered views.

Starting URL: https://demo.playwright.dev/todomvc

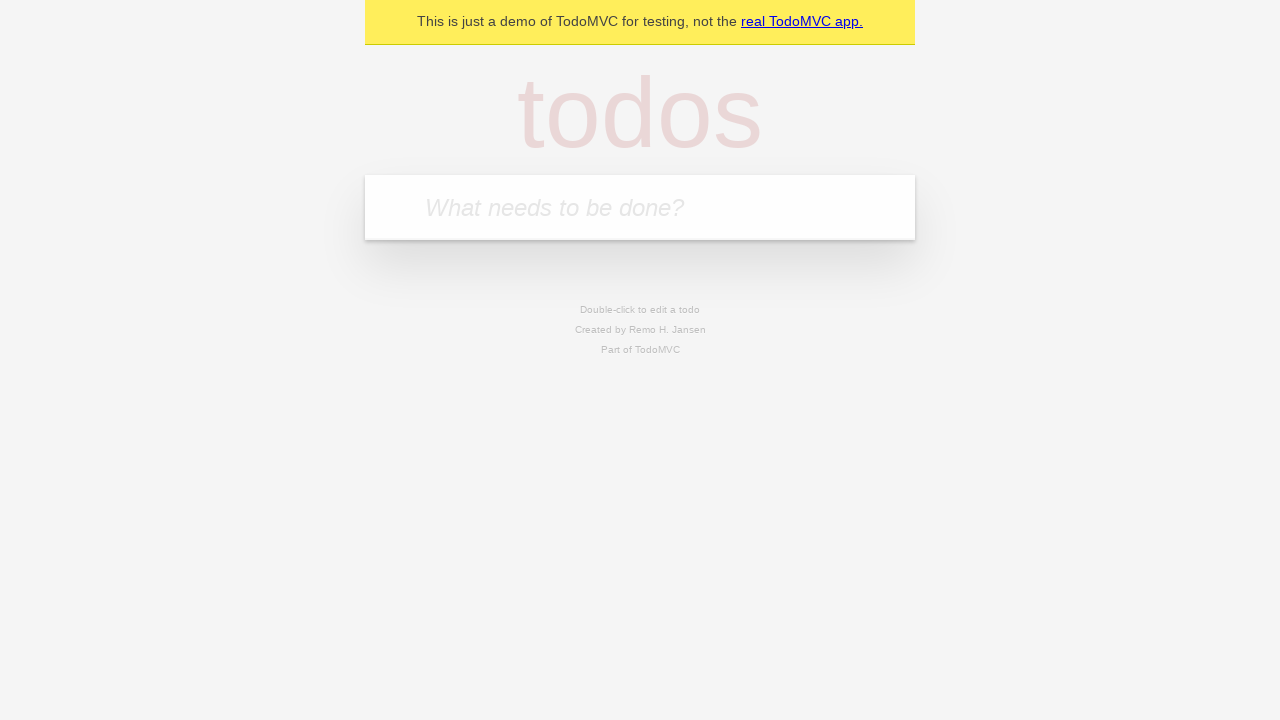

Filled new todo input with 'buy some cheese' on .new-todo
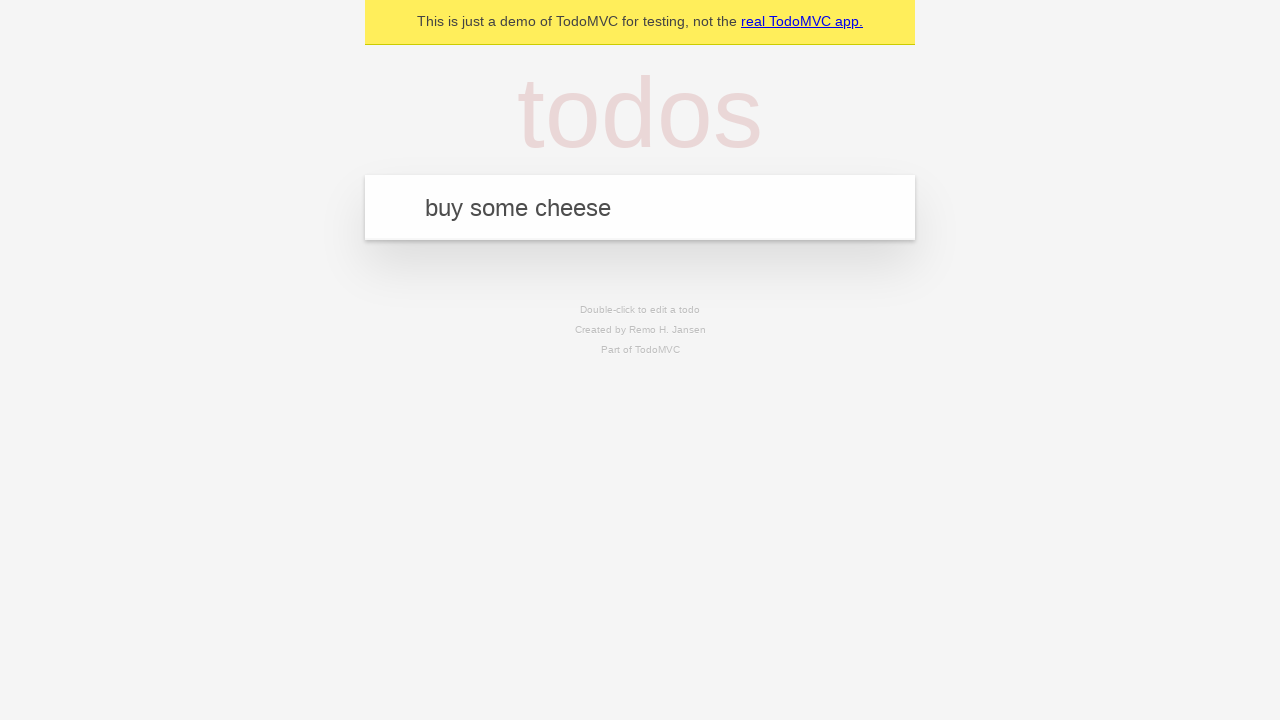

Pressed Enter to create first todo item on .new-todo
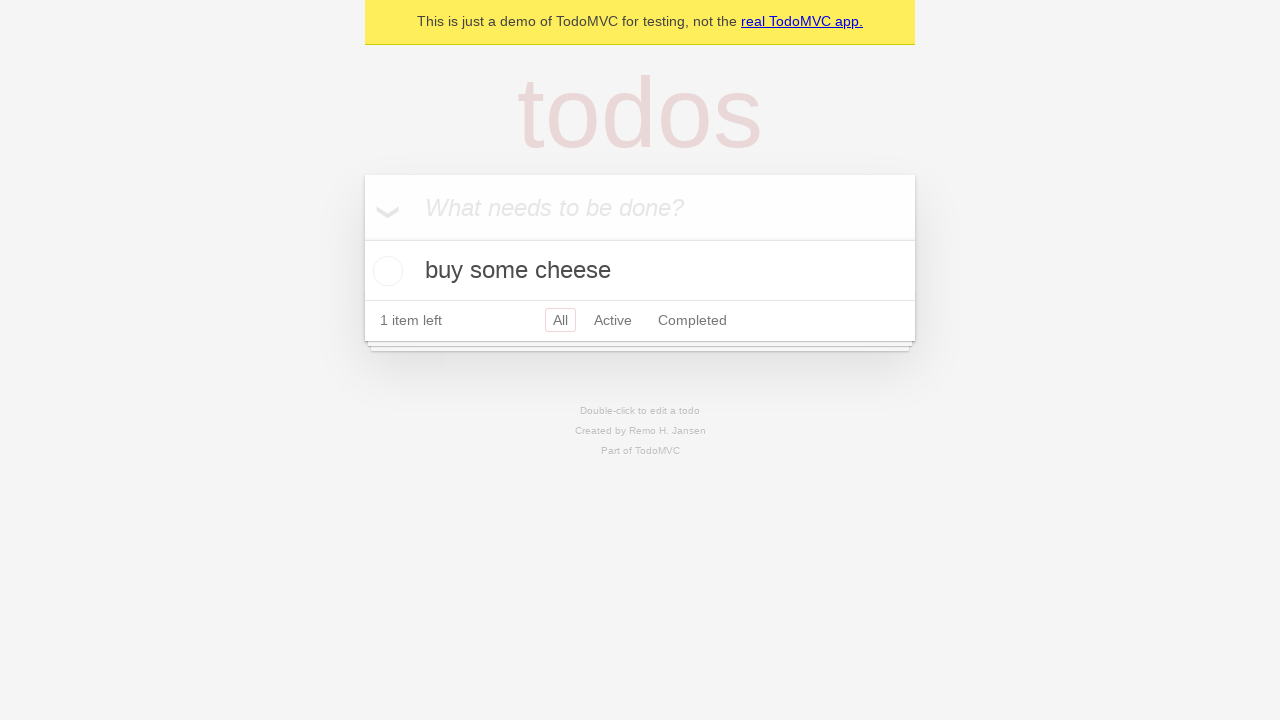

Filled new todo input with 'feed the cat' on .new-todo
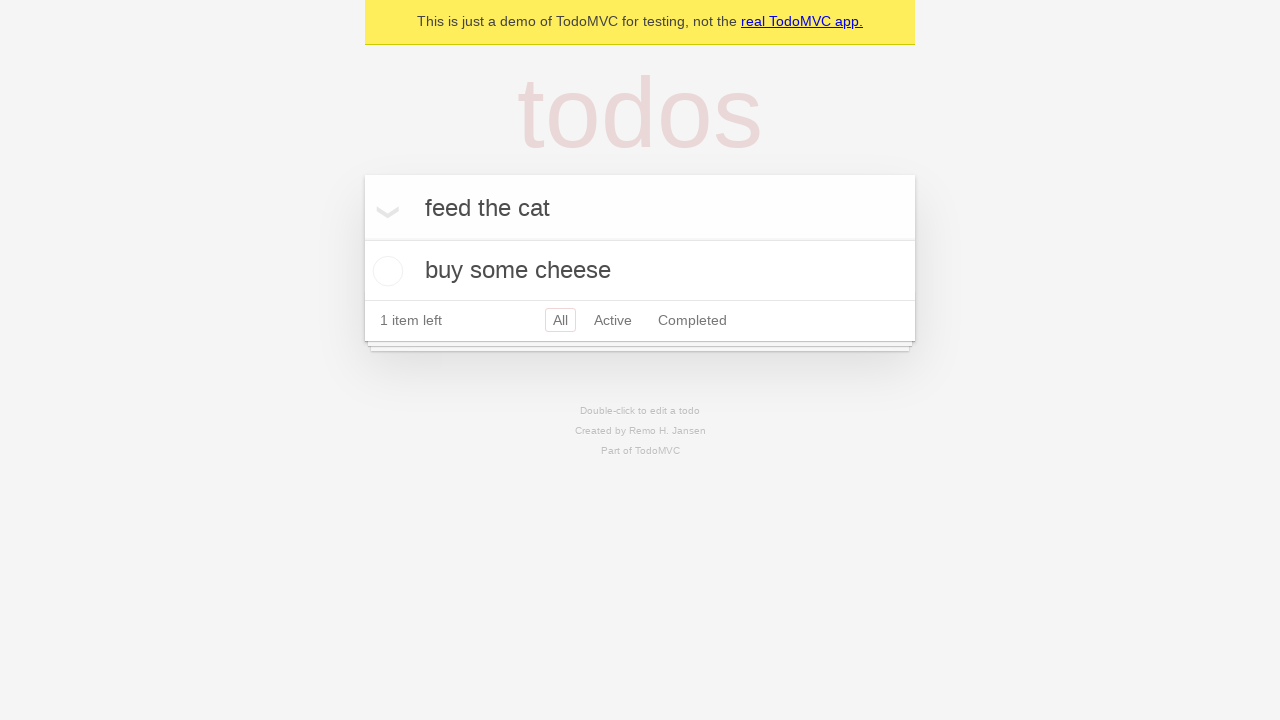

Pressed Enter to create second todo item on .new-todo
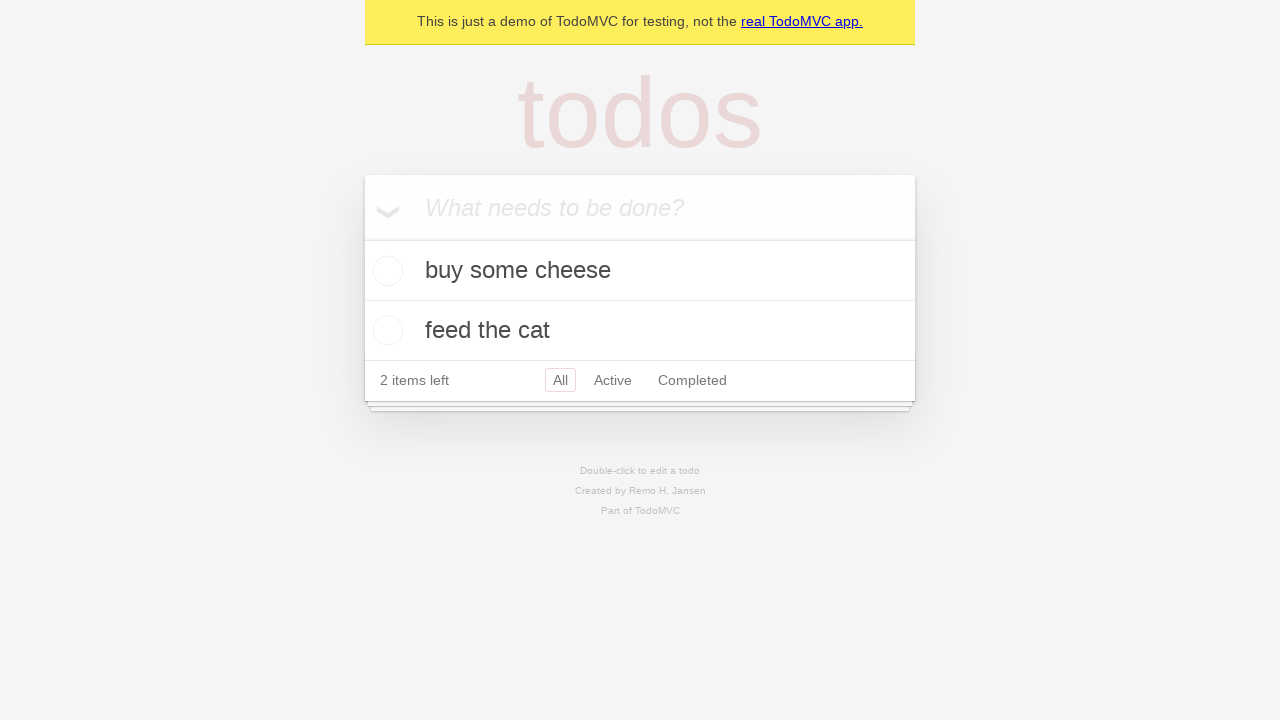

Filled new todo input with 'book a doctors appointment' on .new-todo
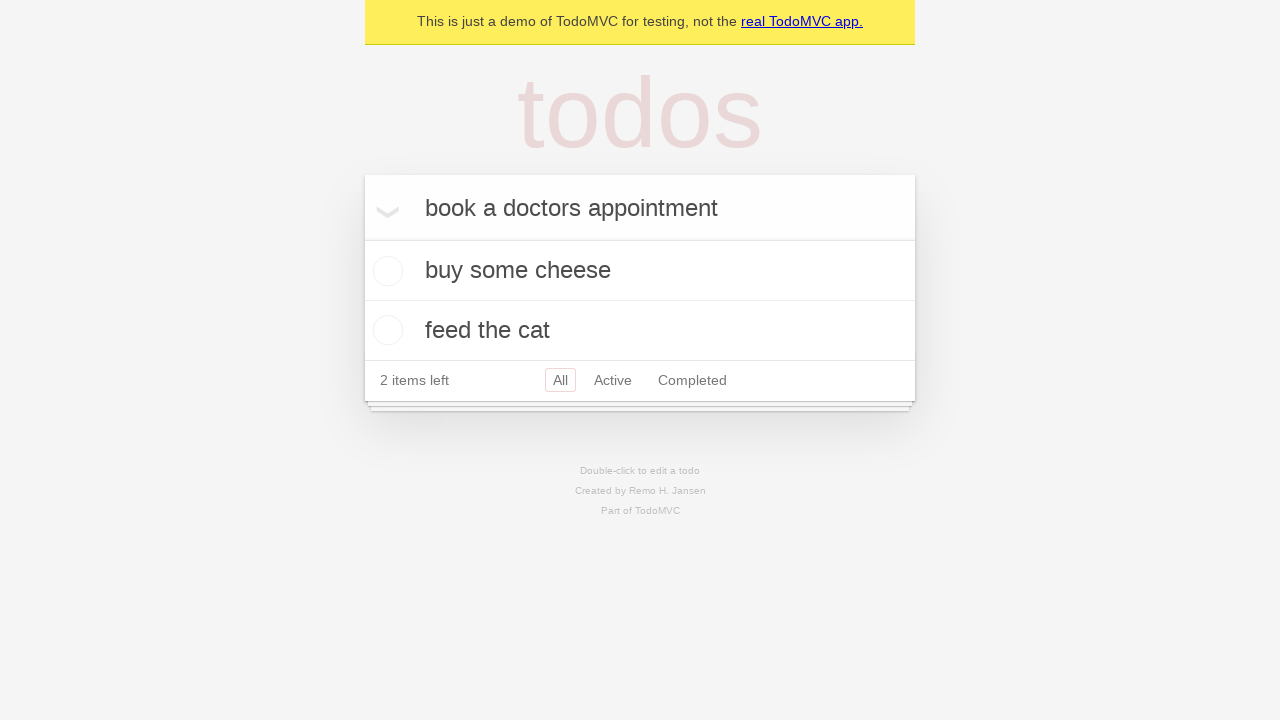

Pressed Enter to create third todo item on .new-todo
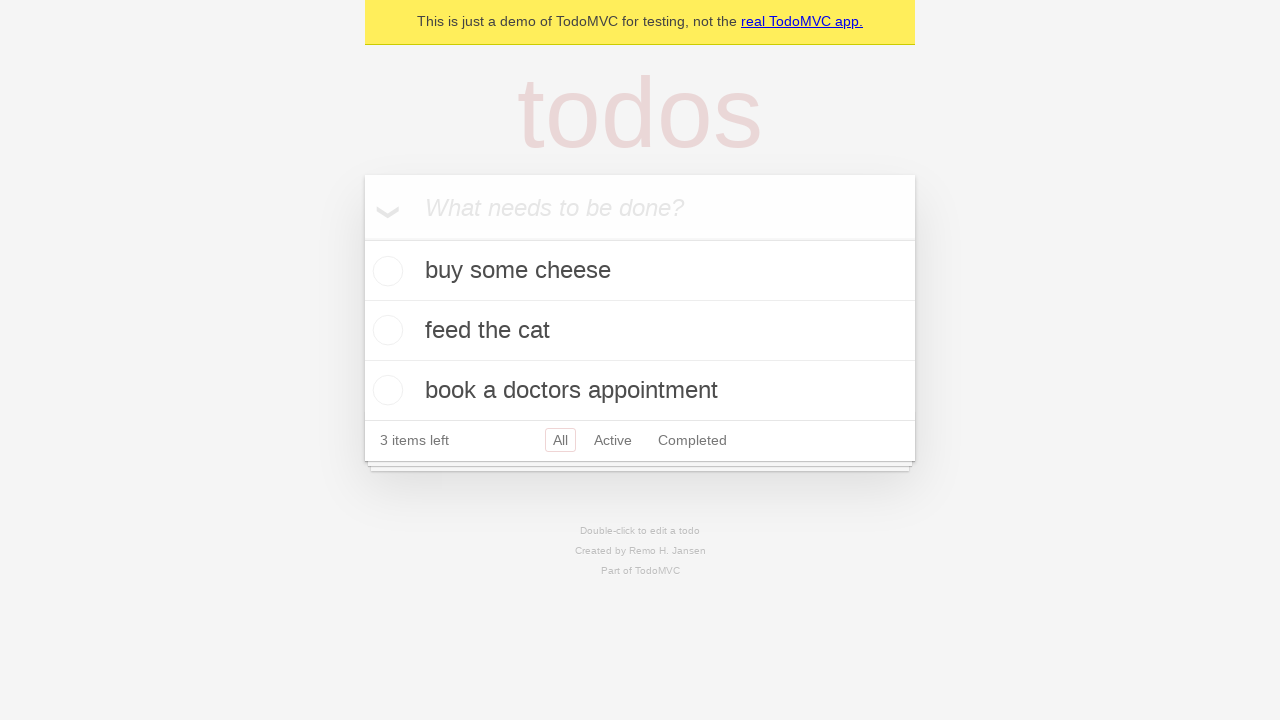

Waited for all three todo items to be created
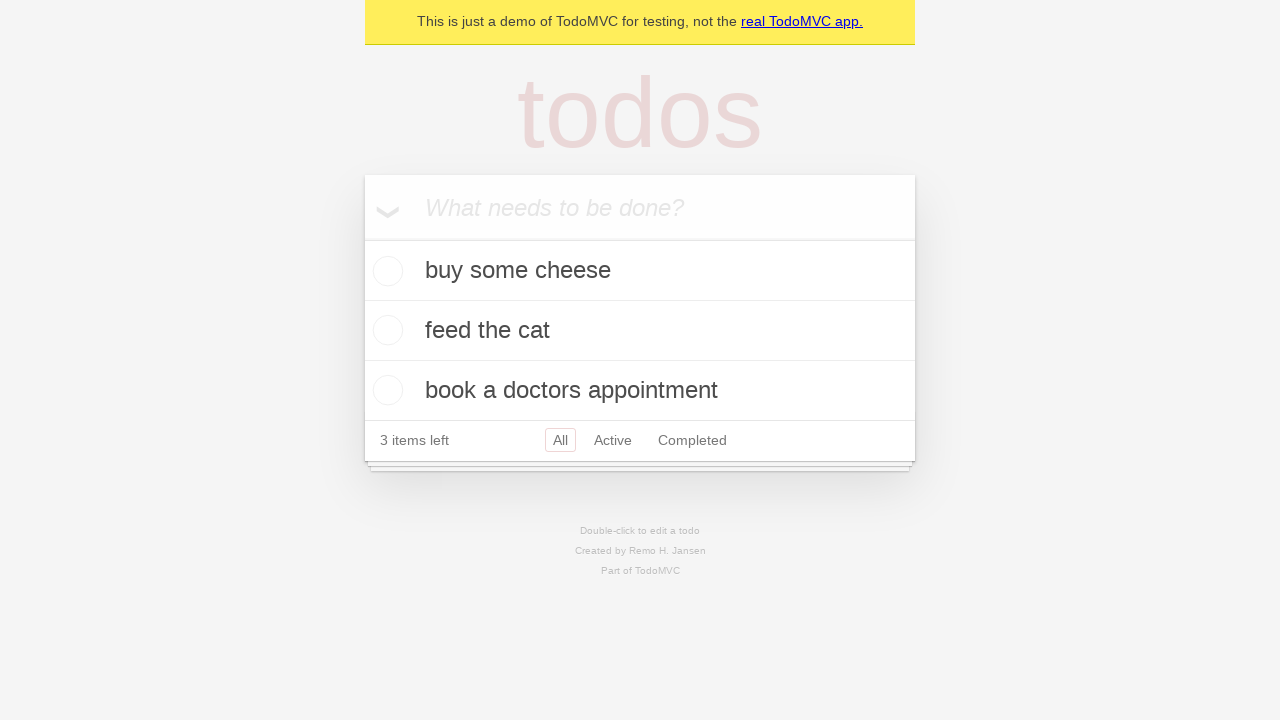

Checked the second todo item as completed at (385, 330) on .todo-list li .toggle >> nth=1
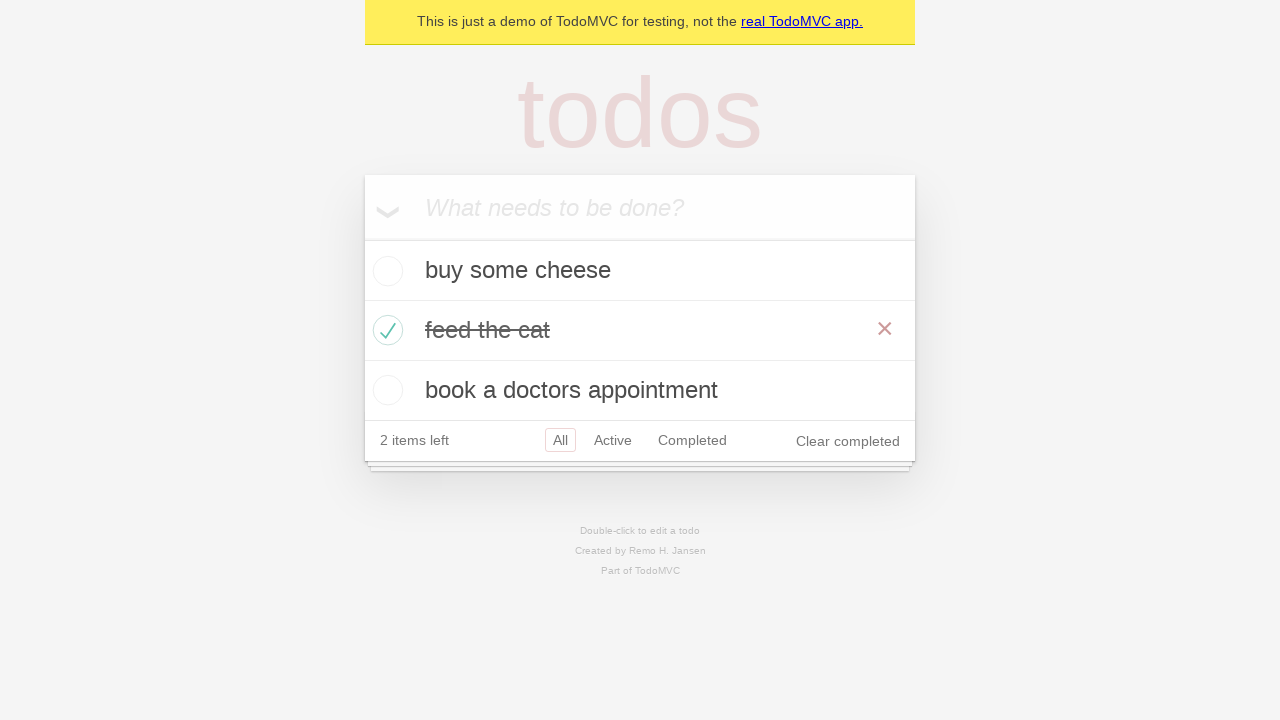

Clicked Active filter to display only active items at (613, 440) on .filters >> text=Active
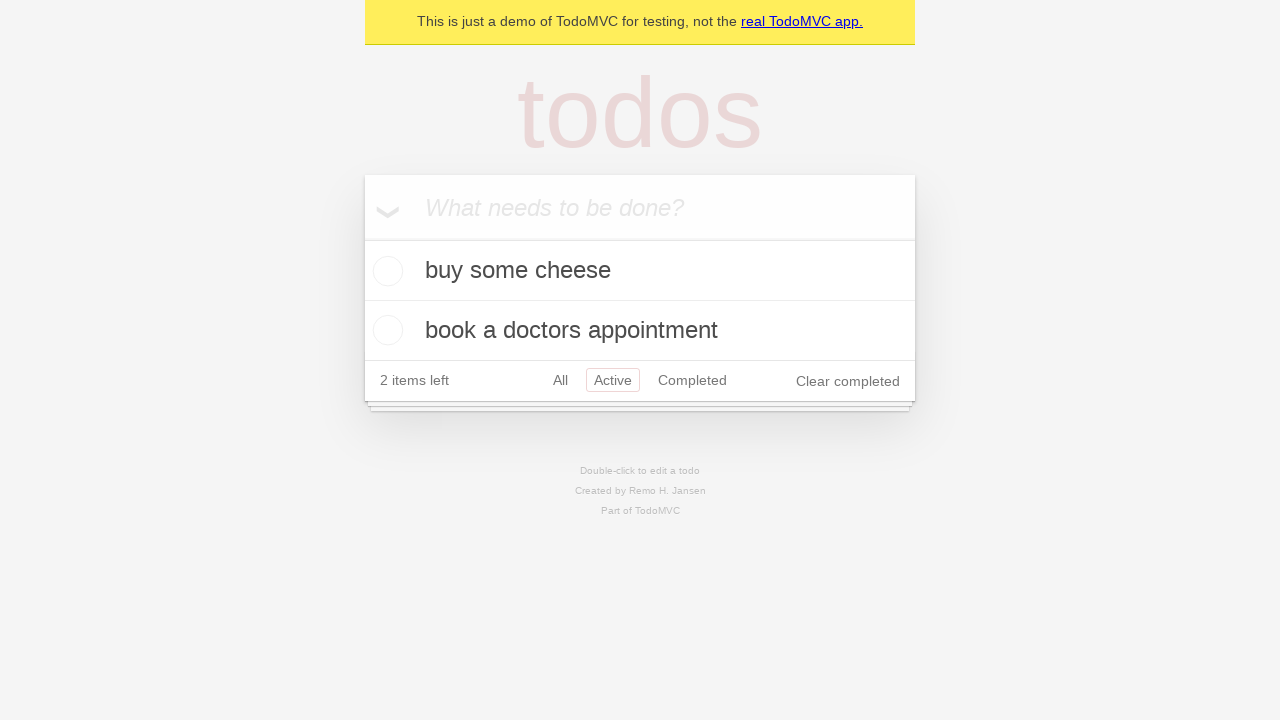

Clicked Completed filter to display only completed items at (692, 380) on .filters >> text=Completed
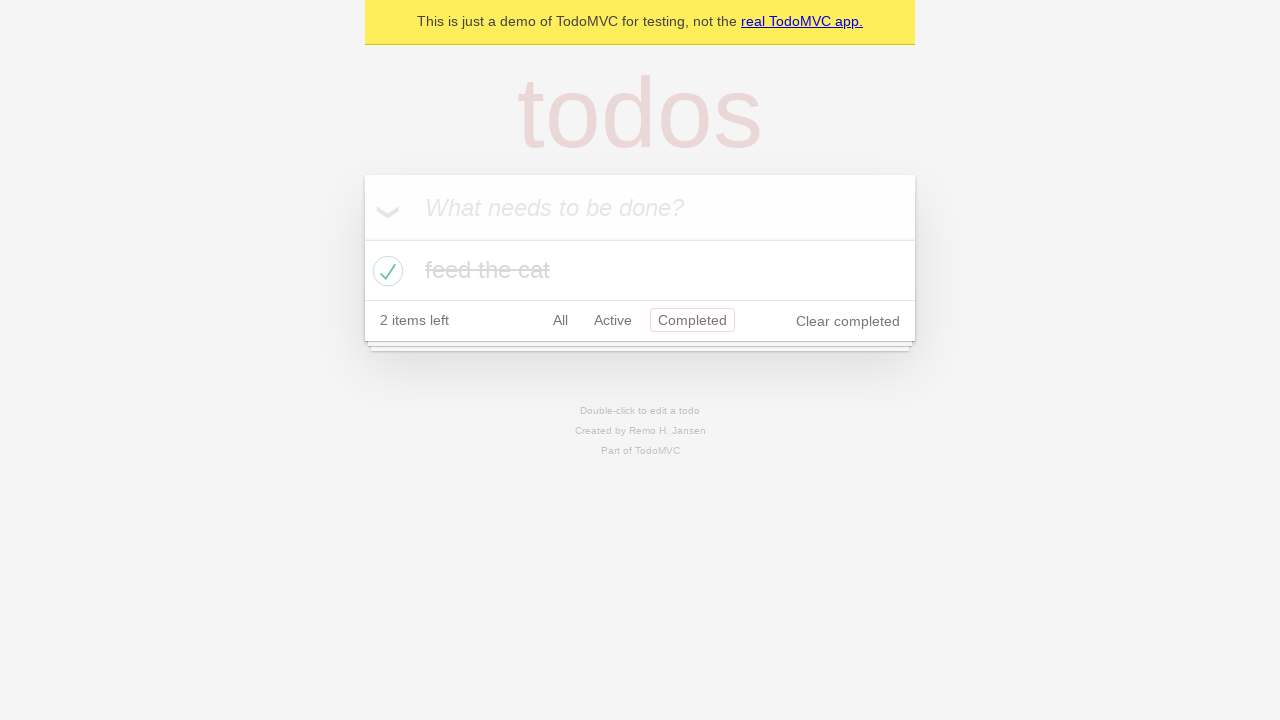

Clicked All filter to display all items at (560, 320) on .filters >> text=All
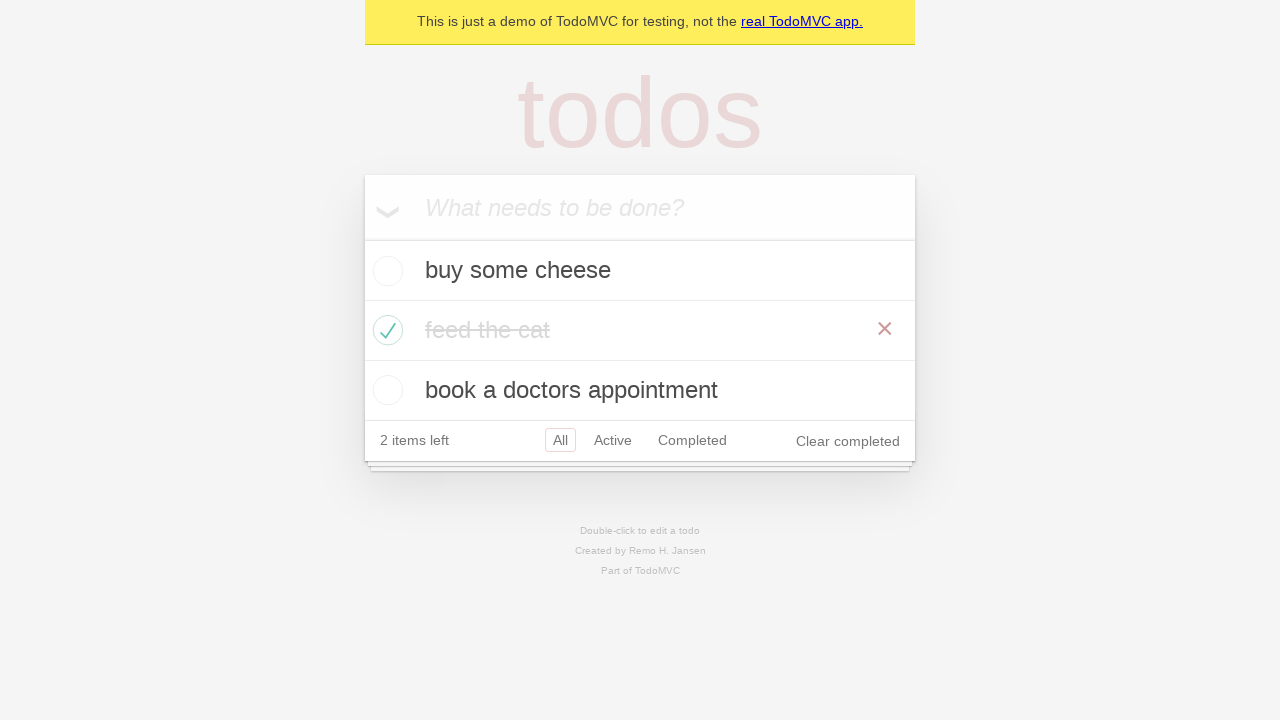

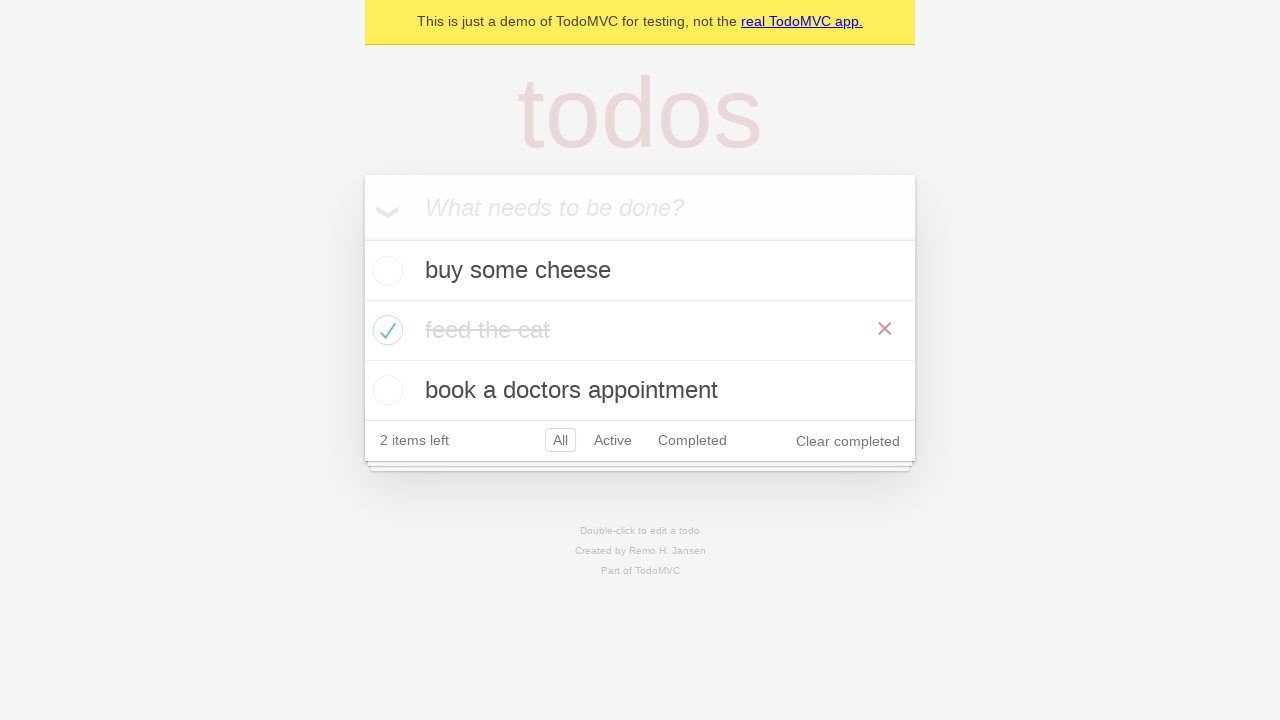